Tests e-commerce shopping cart functionality by adding multiple items to cart, proceeding to checkout, and applying a promo code

Starting URL: https://rahulshettyacademy.com/seleniumPractise/

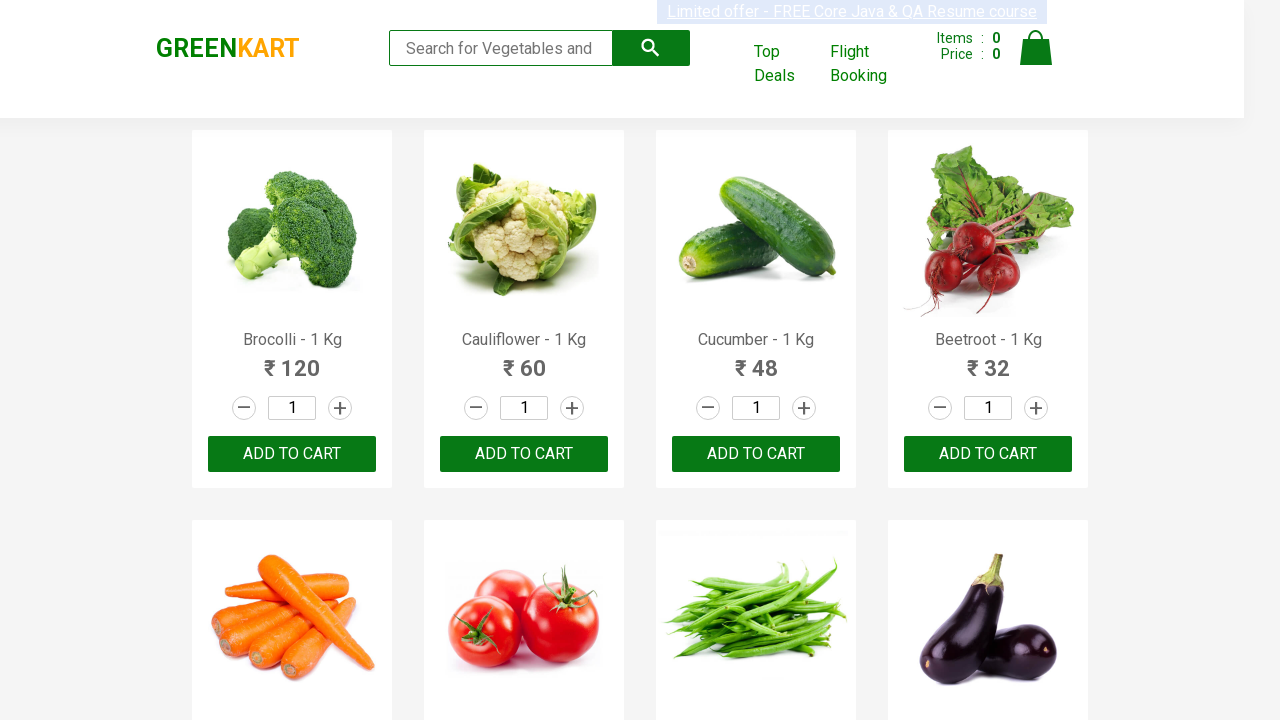

Located all product name elements on the page
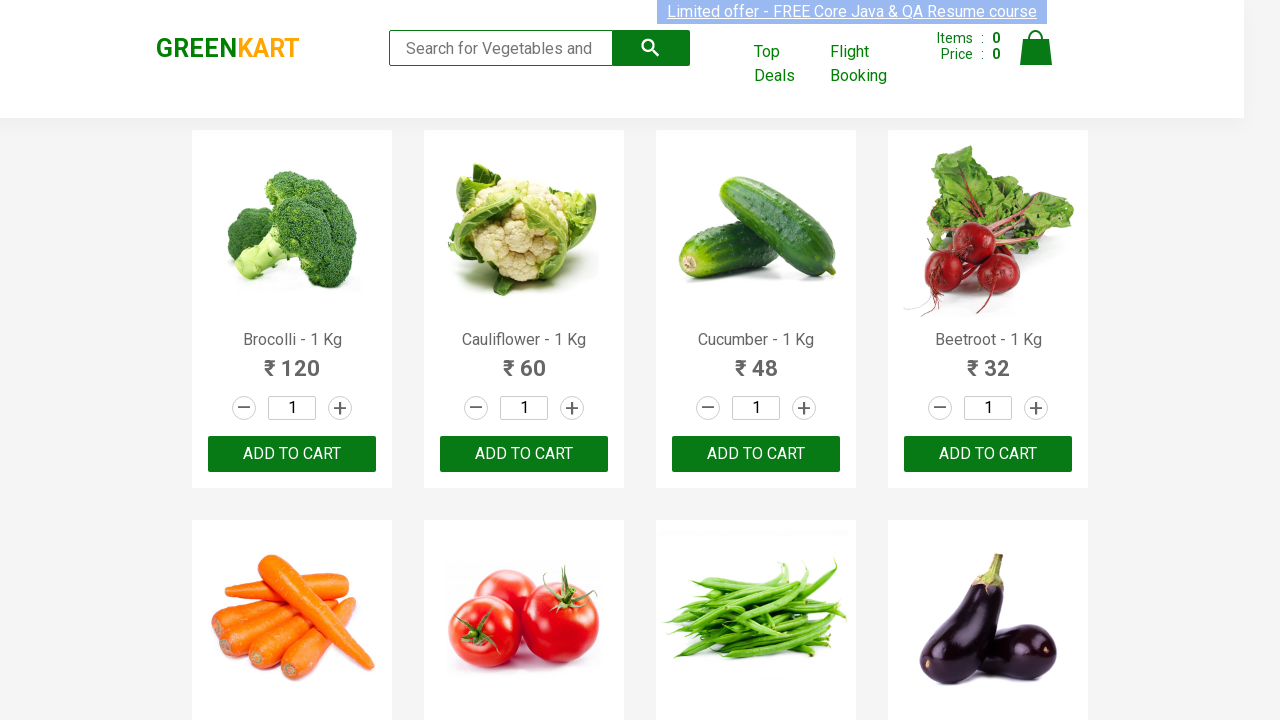

Added 'Brocolli' to cart at (292, 454) on xpath=//div[@class='product-action']/button >> nth=0
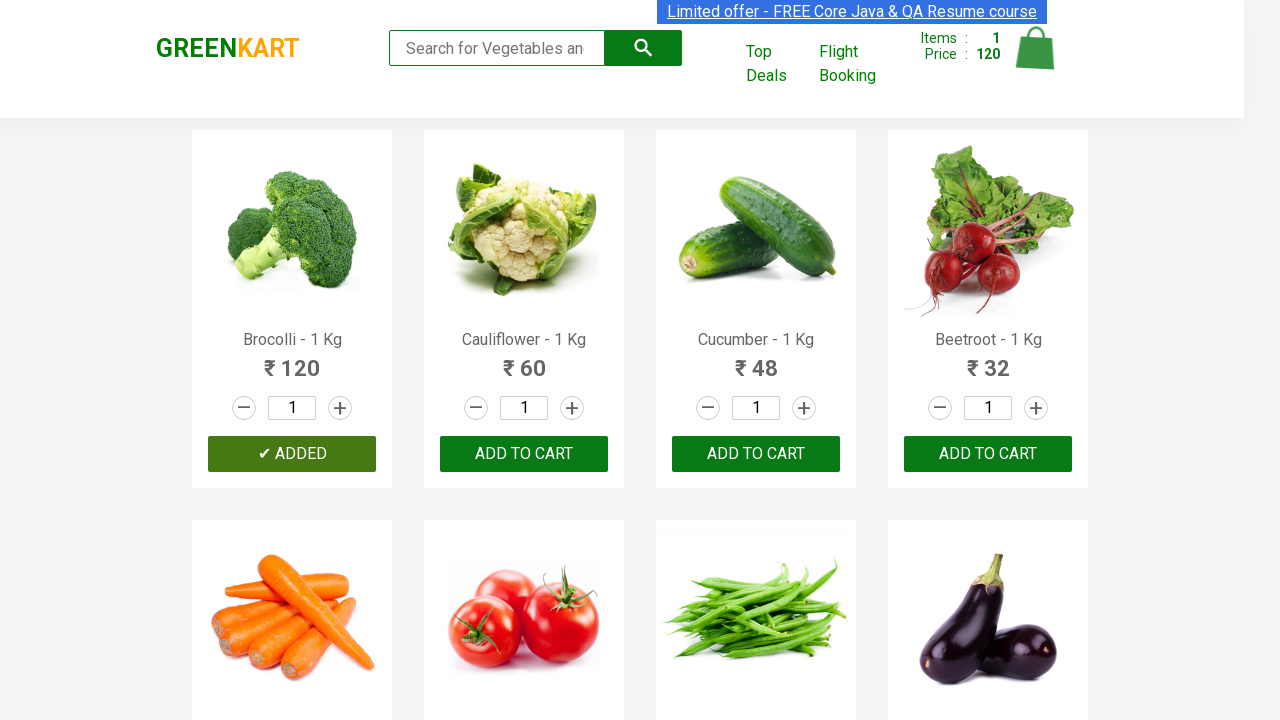

Added 'Cucumber' to cart at (756, 454) on xpath=//div[@class='product-action']/button >> nth=2
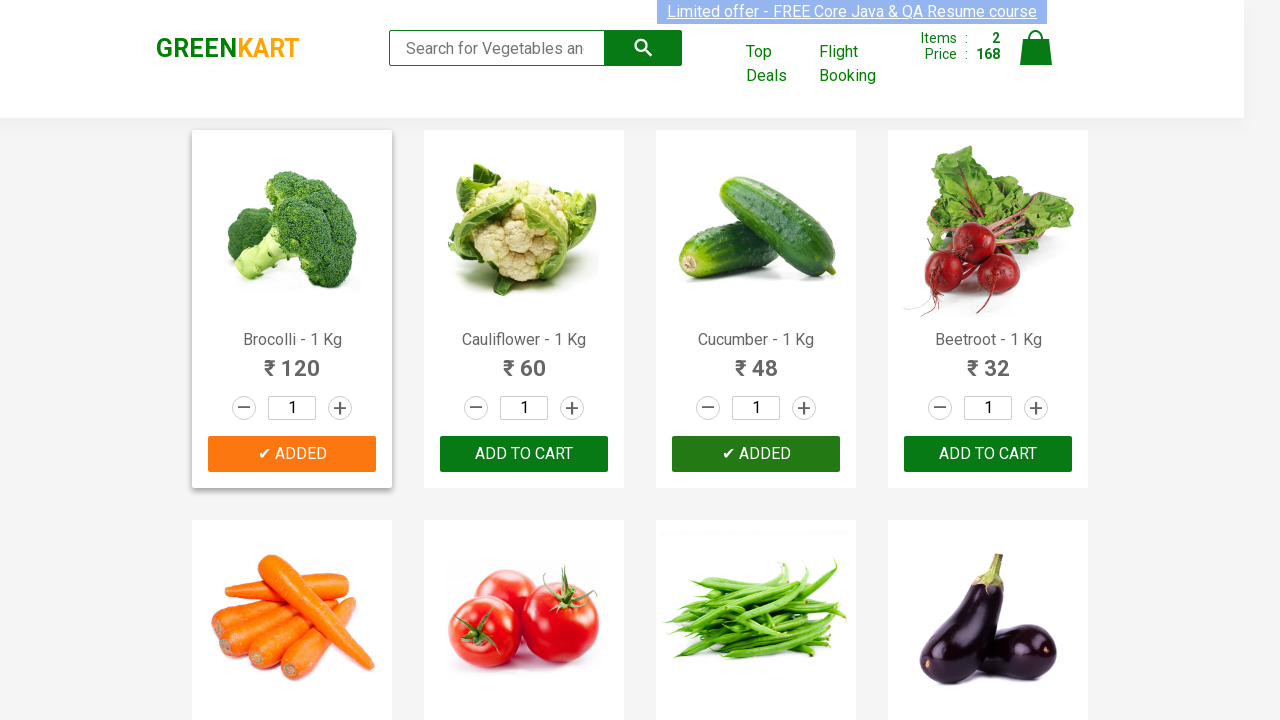

Added 'Beetroot' to cart at (988, 454) on xpath=//div[@class='product-action']/button >> nth=3
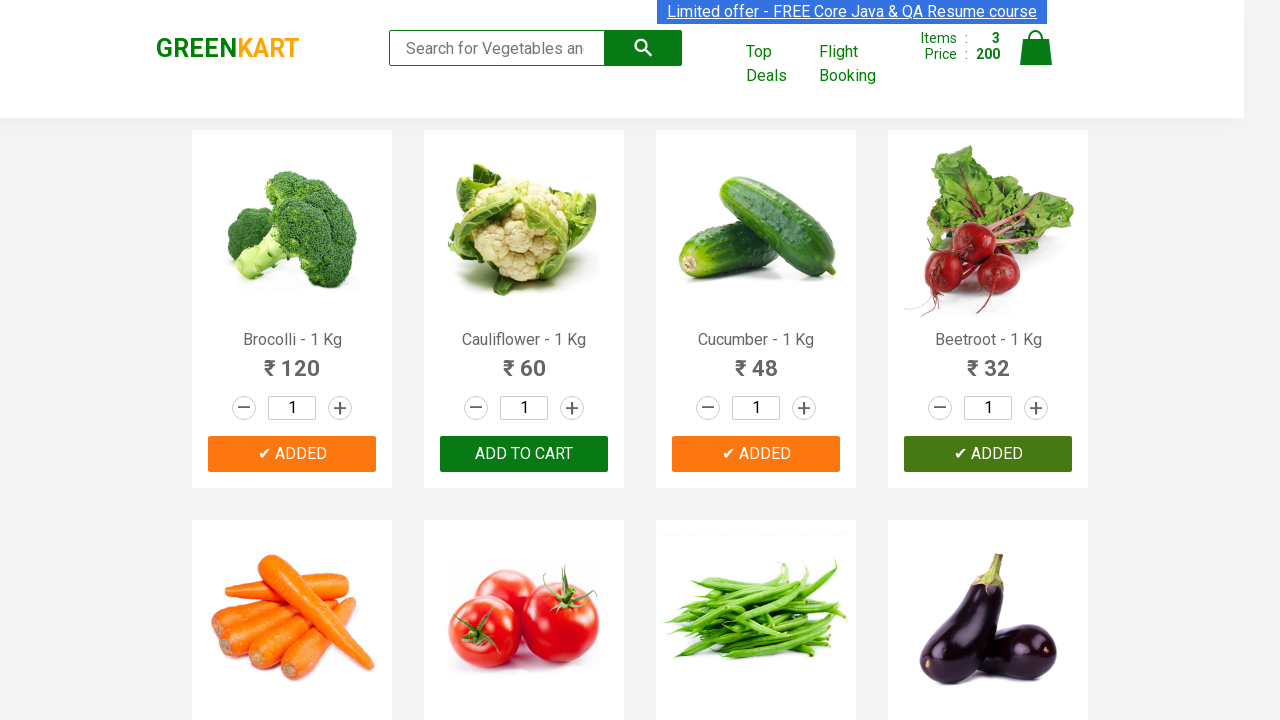

Added 'Beans' to cart at (756, 360) on xpath=//div[@class='product-action']/button >> nth=6
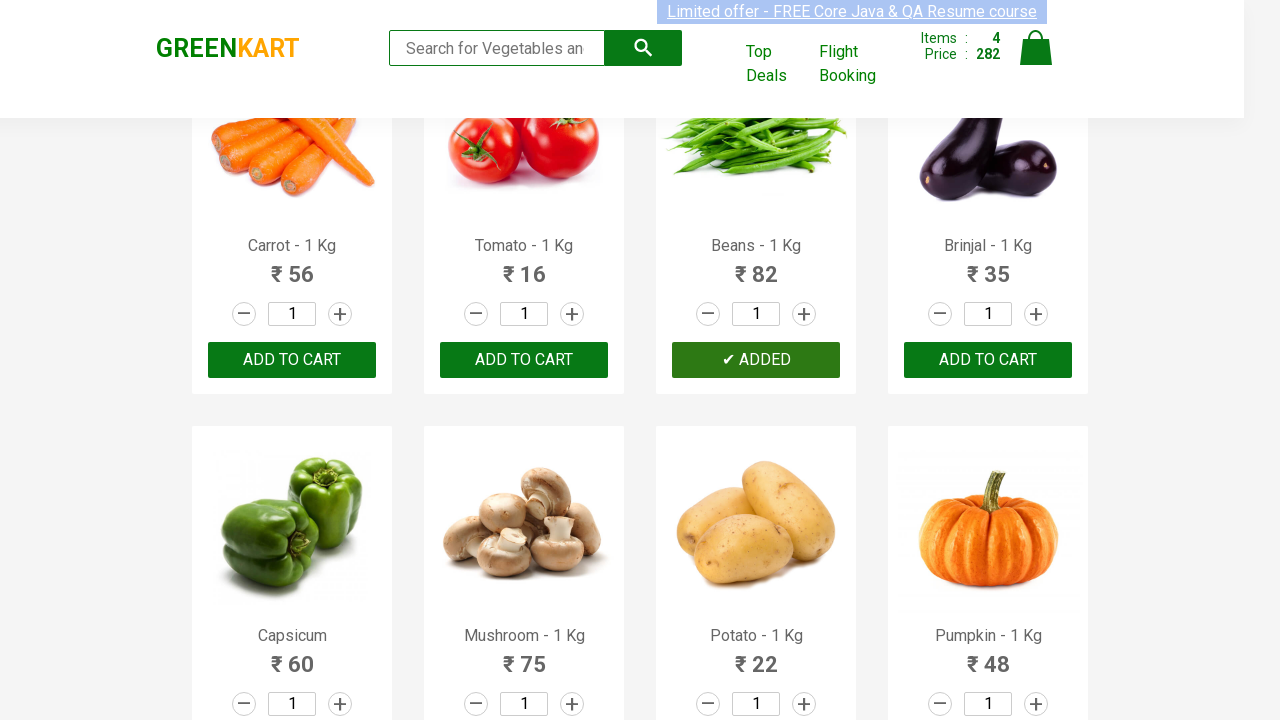

Clicked on cart icon at (1036, 48) on img[alt='Cart']
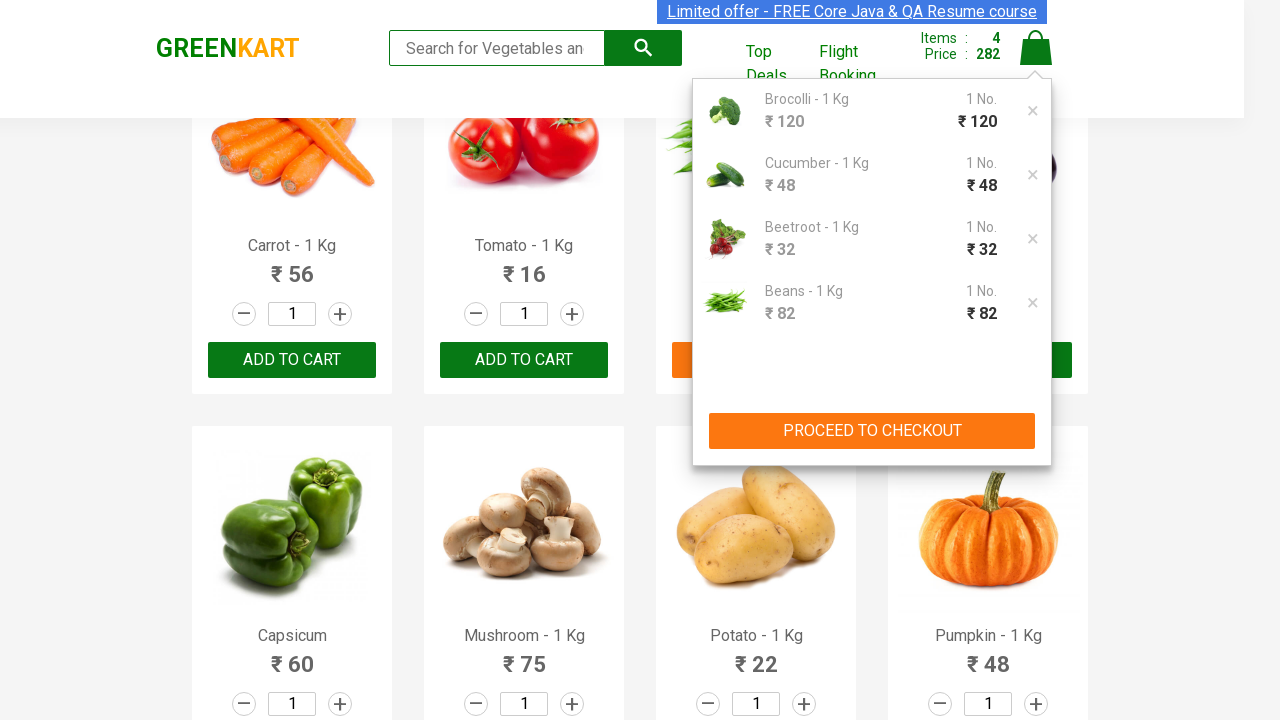

Clicked PROCEED TO CHECKOUT button at (872, 431) on xpath=//button[contains(text(),'PROCEED TO CHECKOUT')]
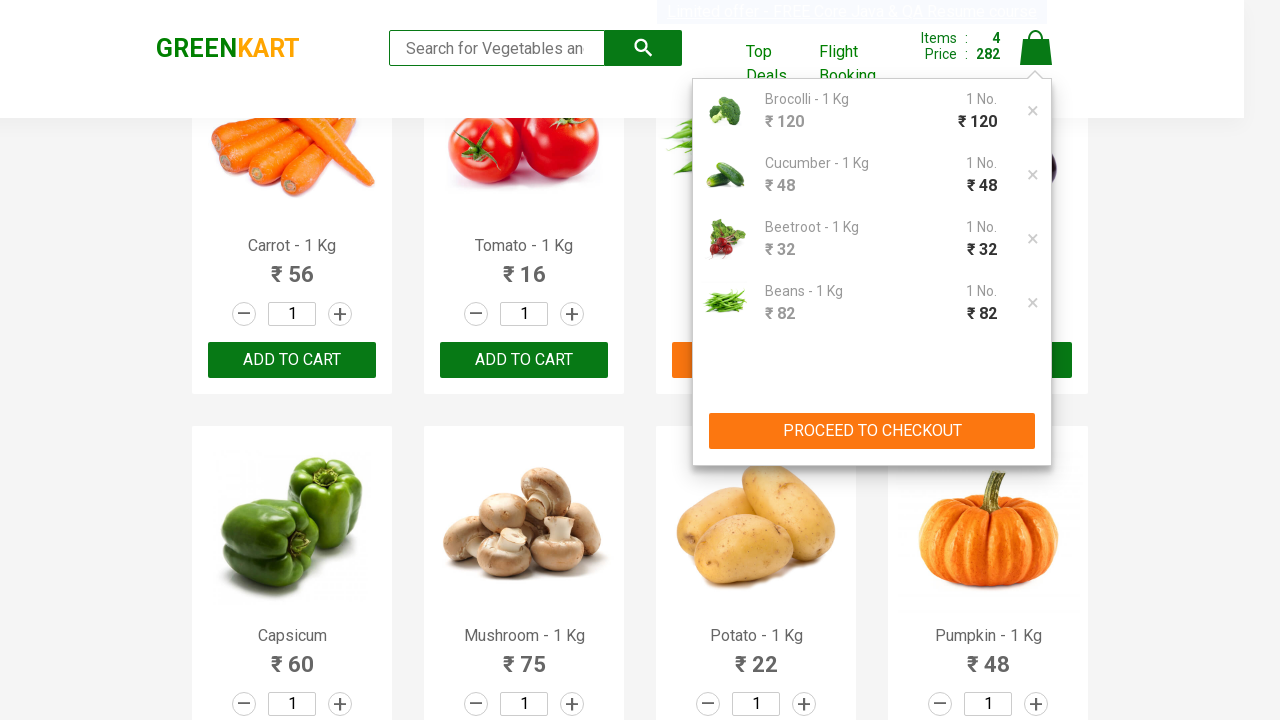

Promo code input field became visible
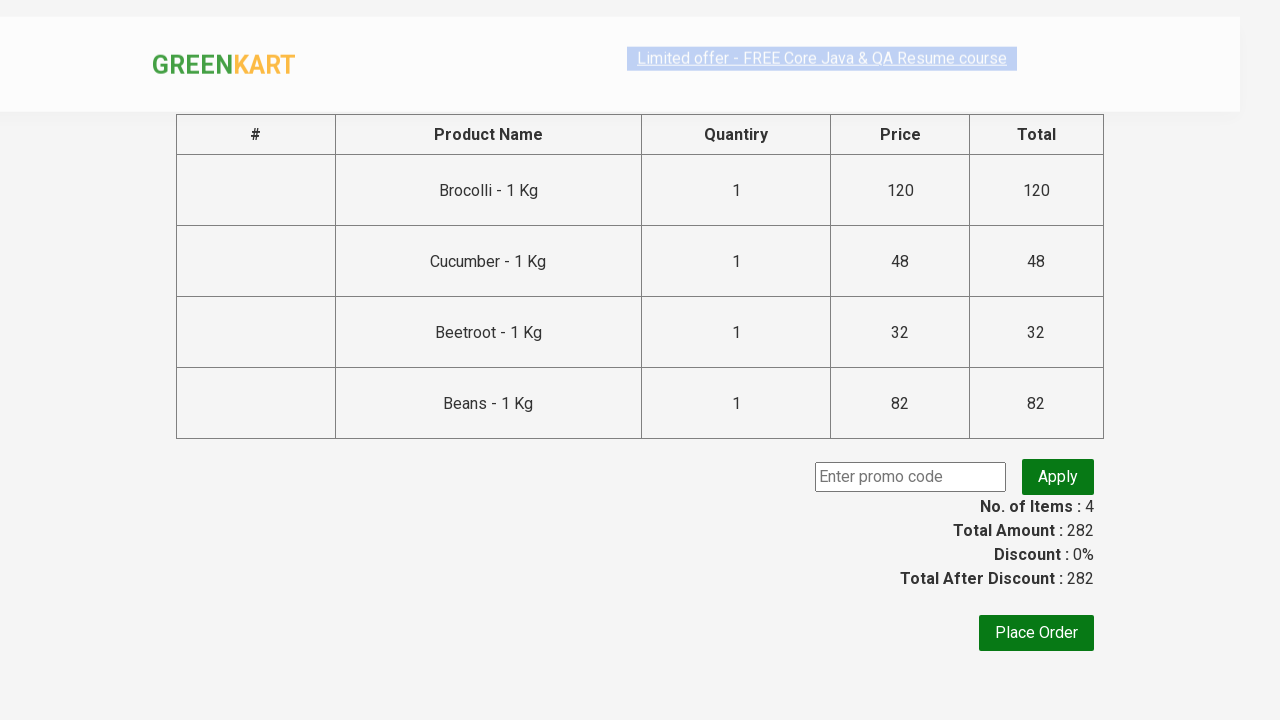

Entered promo code 'rahulshettyacademy' on input.promoCode
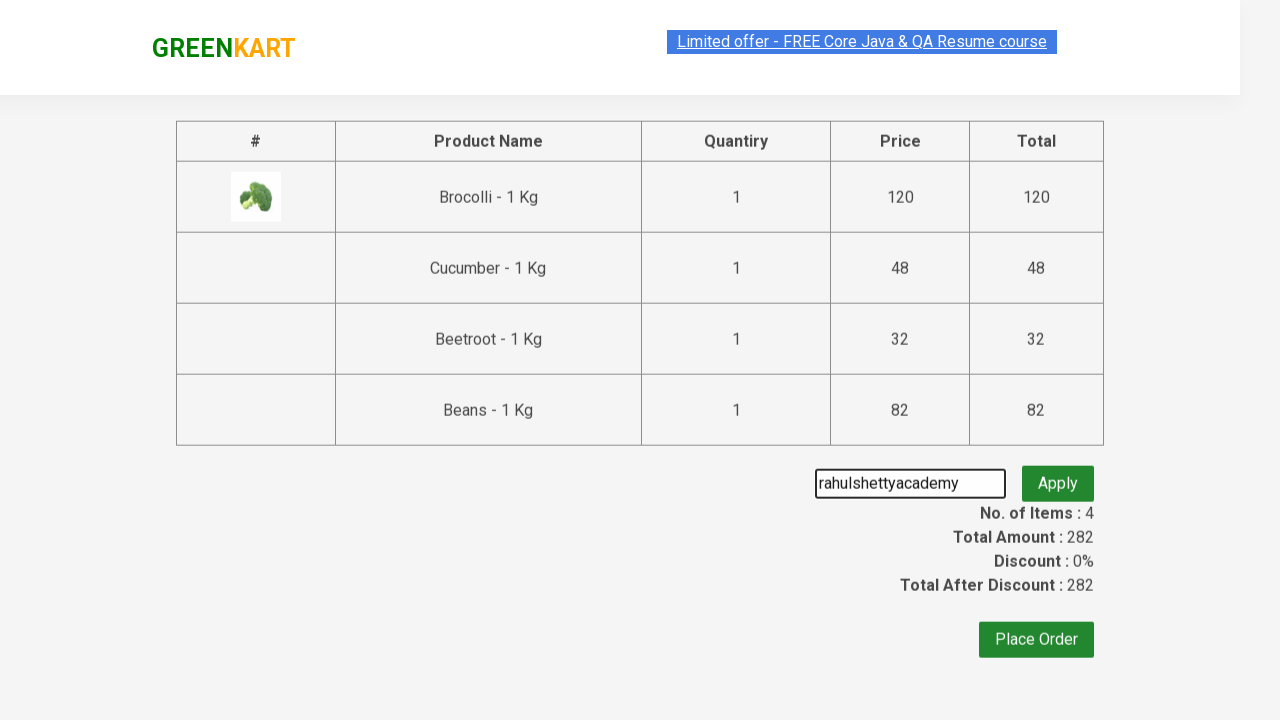

Clicked apply promo code button at (1058, 477) on button.promoBtn
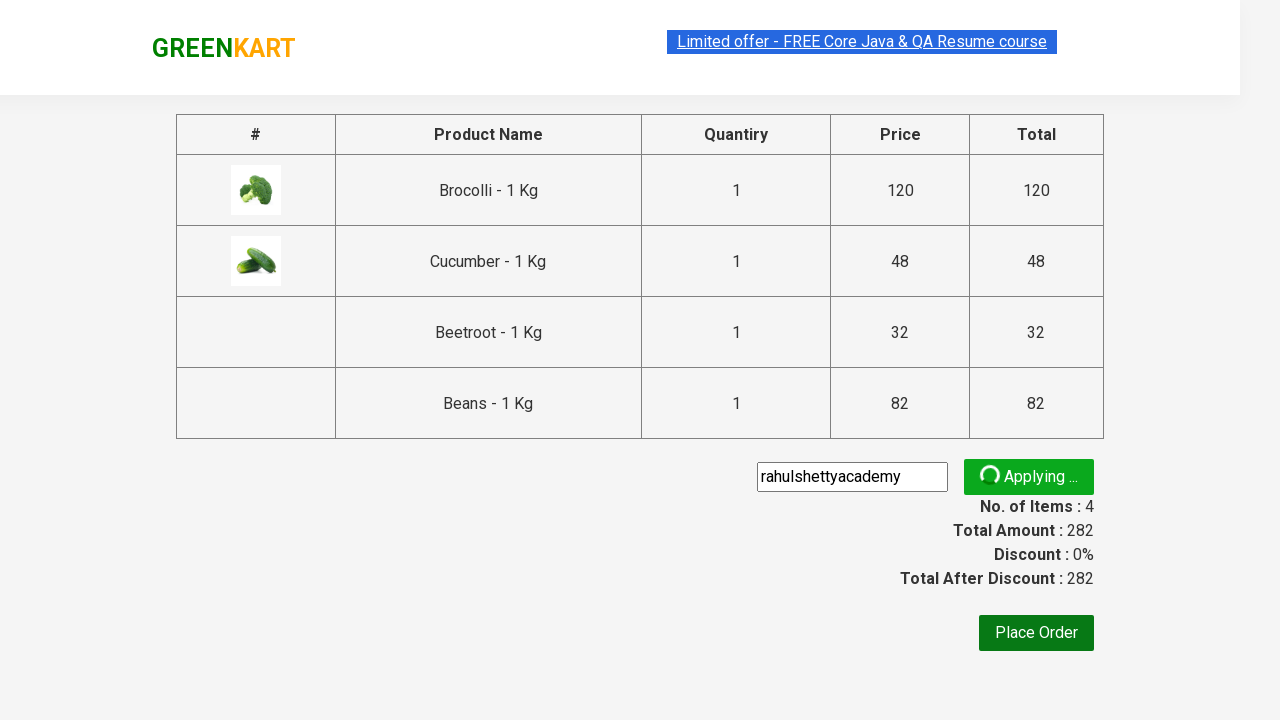

Promo info message appeared
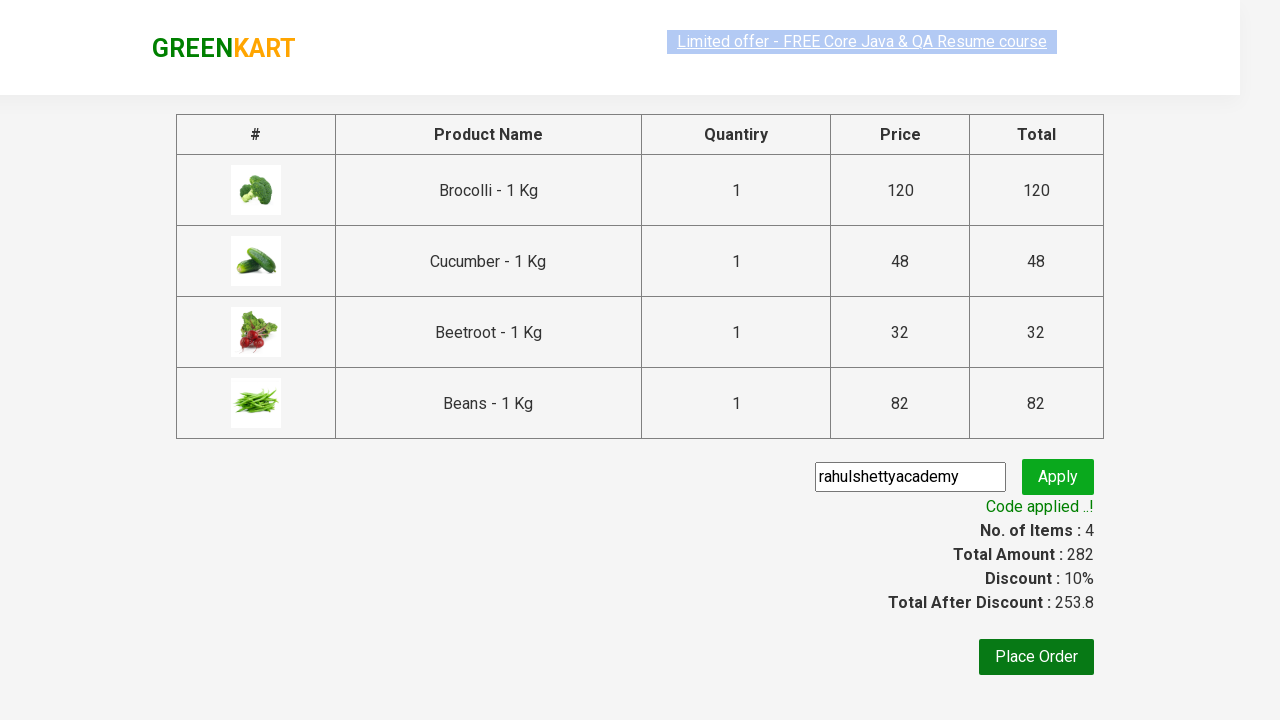

Retrieved promo message: Code applied ..!
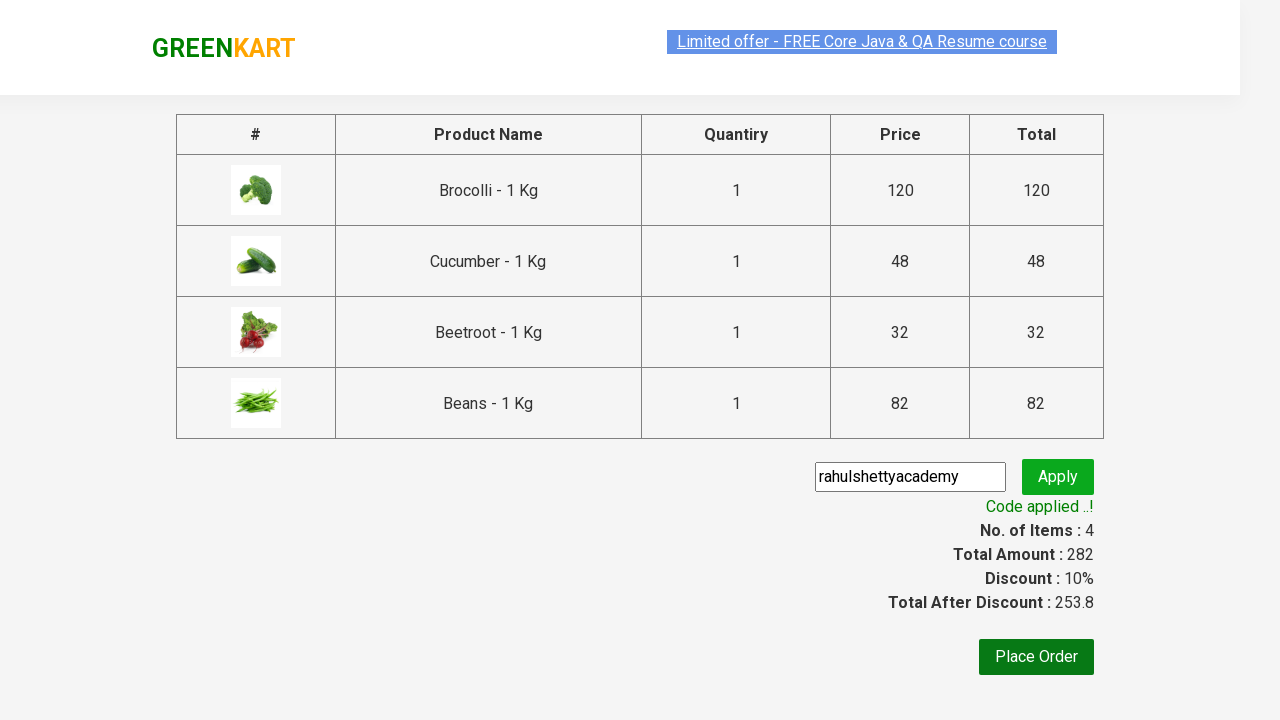

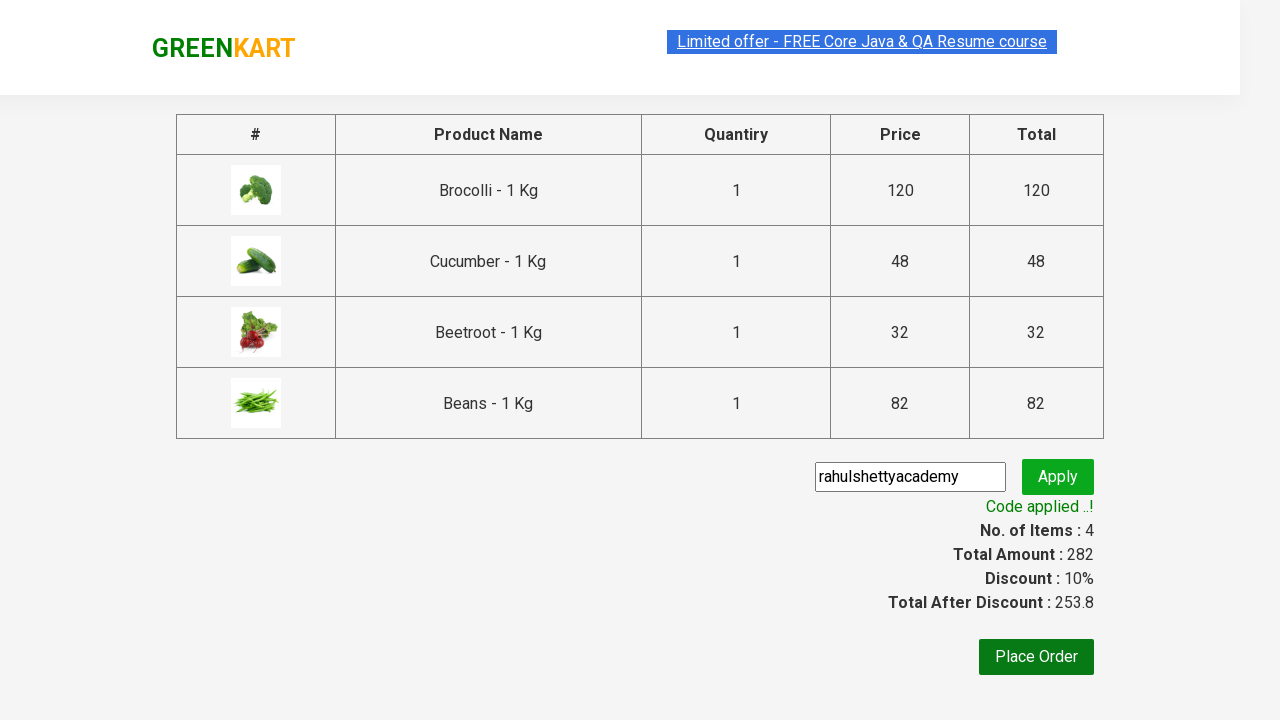